Tests the typos page by navigating to it and verifying the text content is displayed

Starting URL: https://the-internet.herokuapp.com

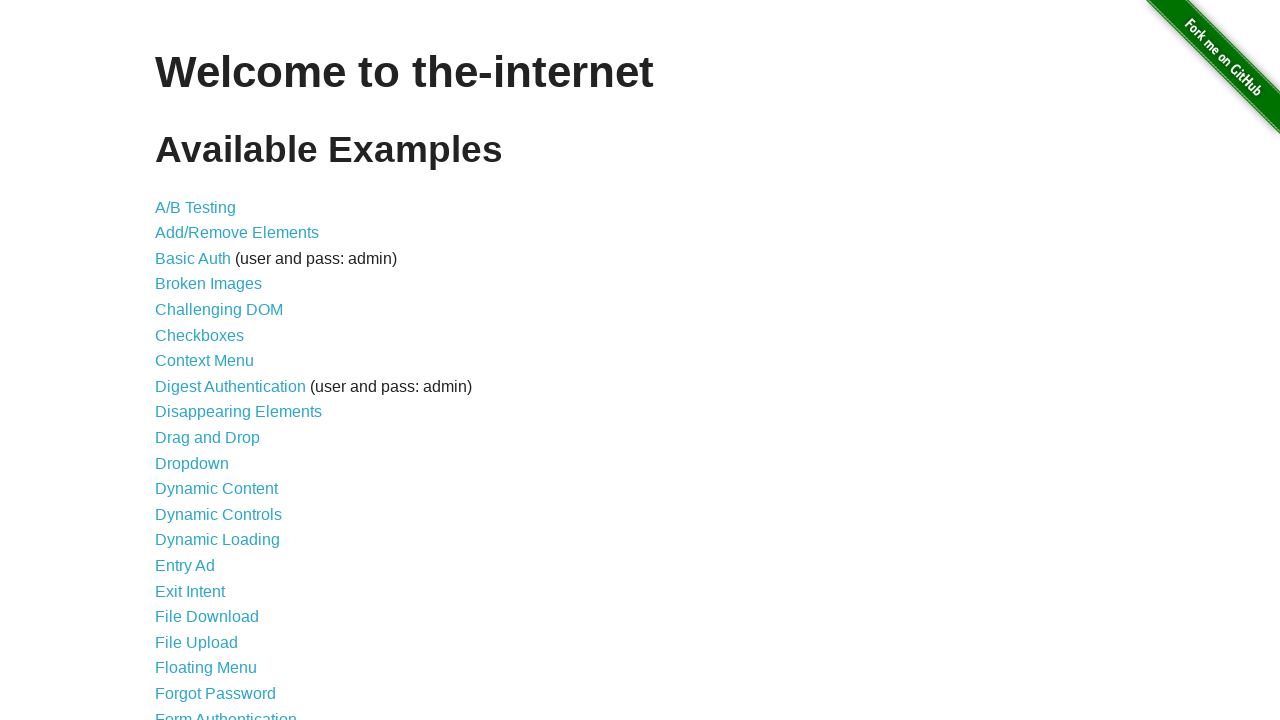

Clicked on typos link at (176, 625) on a[href="/typos"]
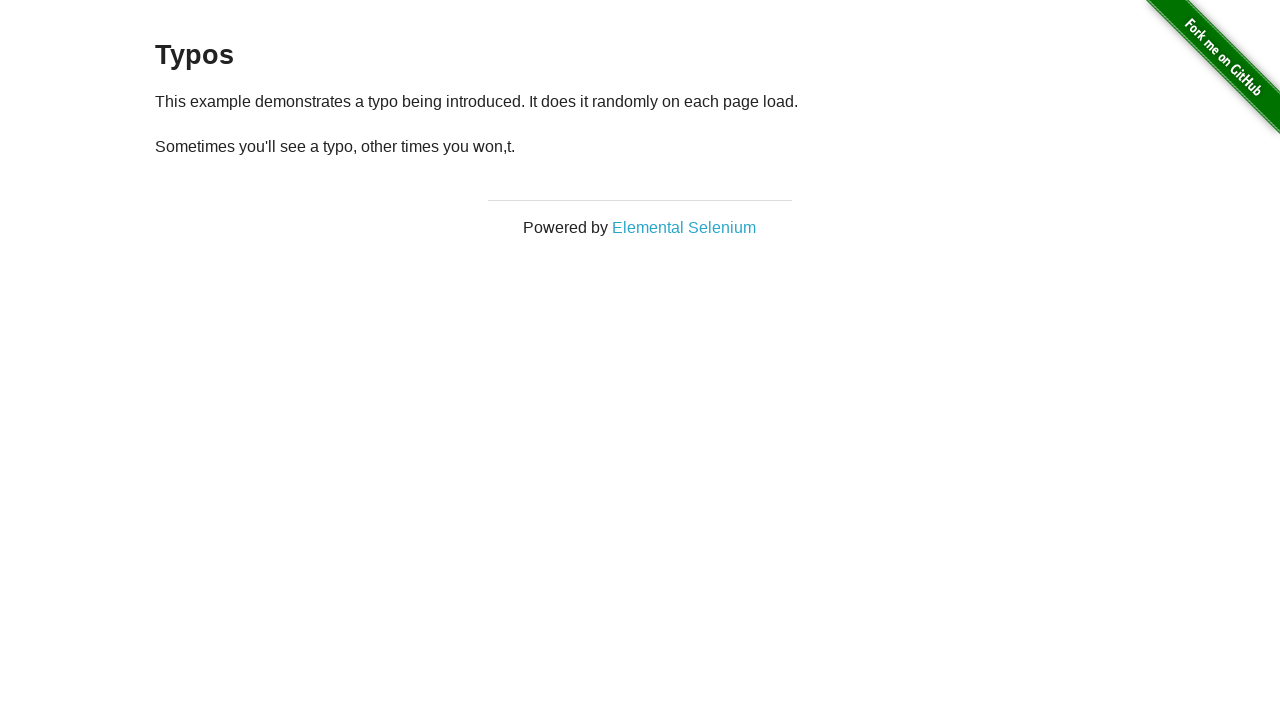

Typos page content loaded and text verified
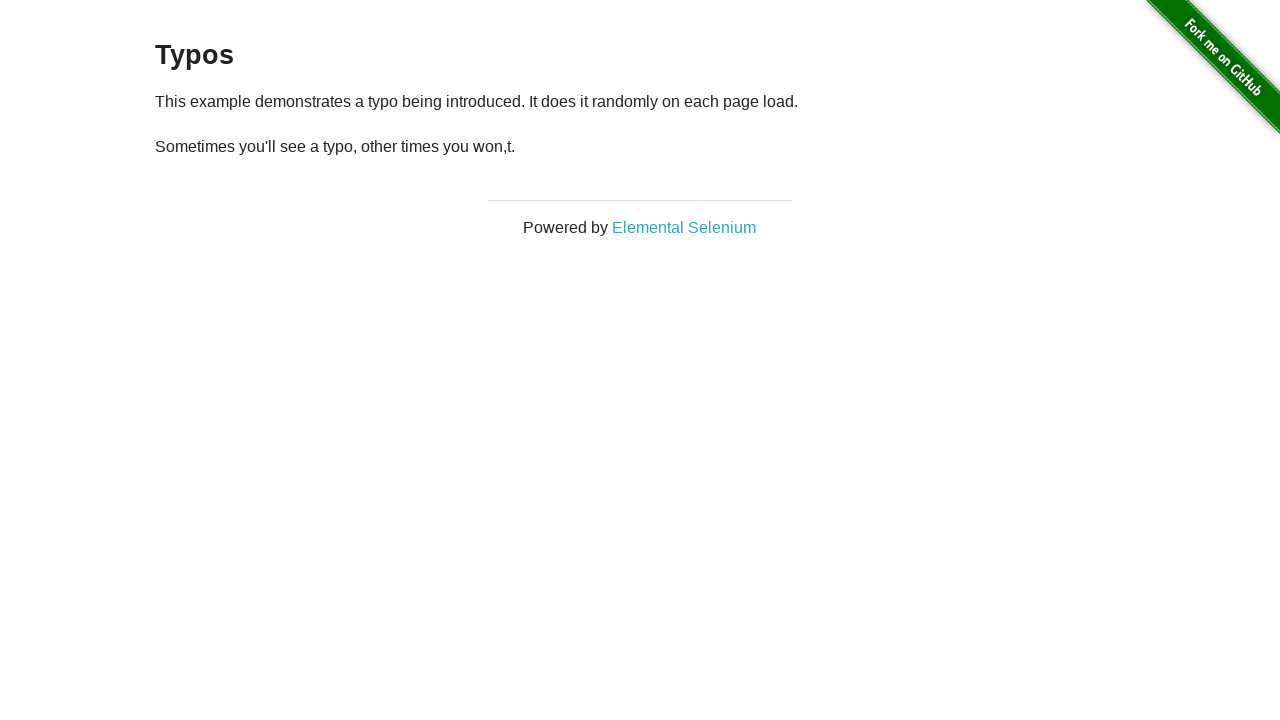

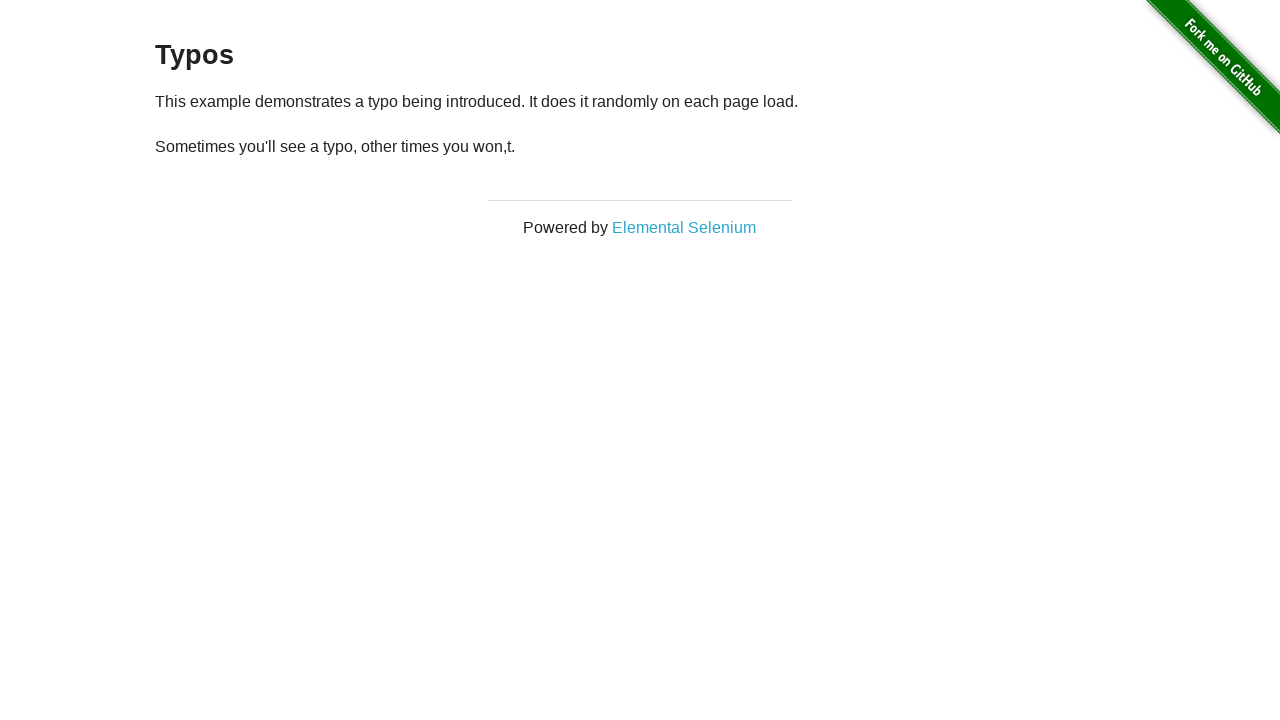